Performs a drag and drop action using offset coordinates from box A to box B position

Starting URL: https://crossbrowsertesting.github.io/drag-and-drop

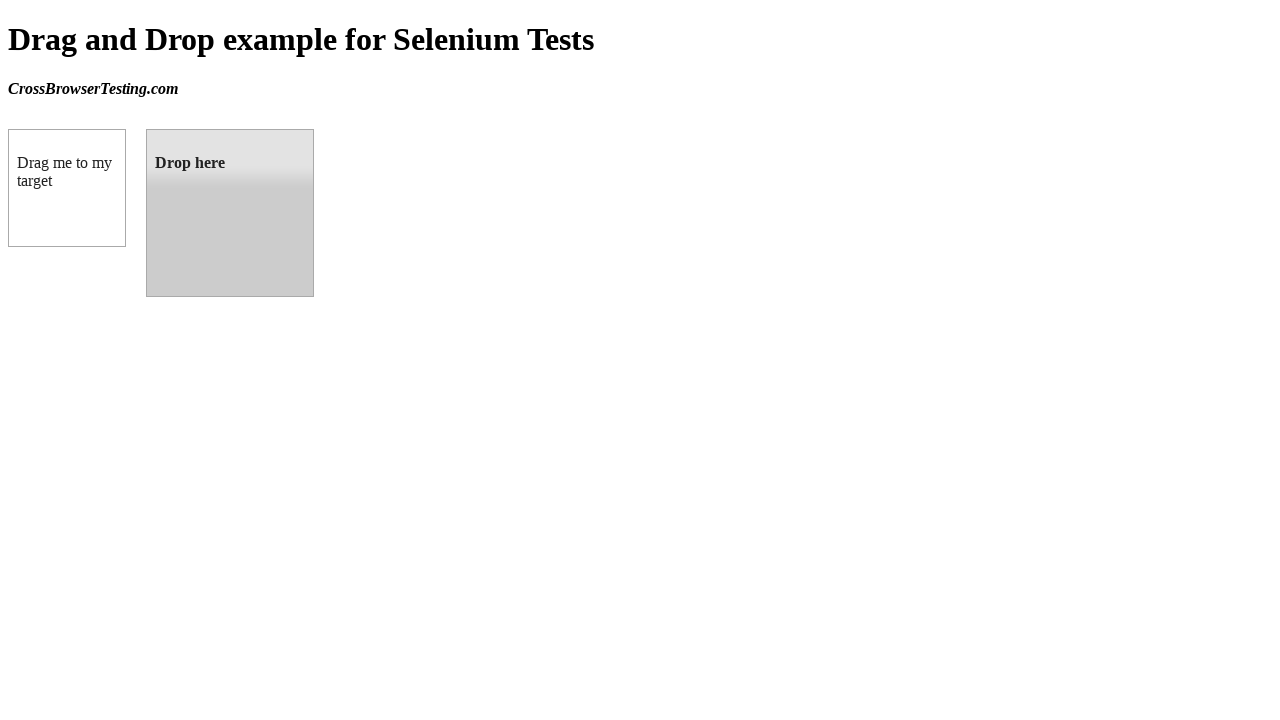

Located draggable source element
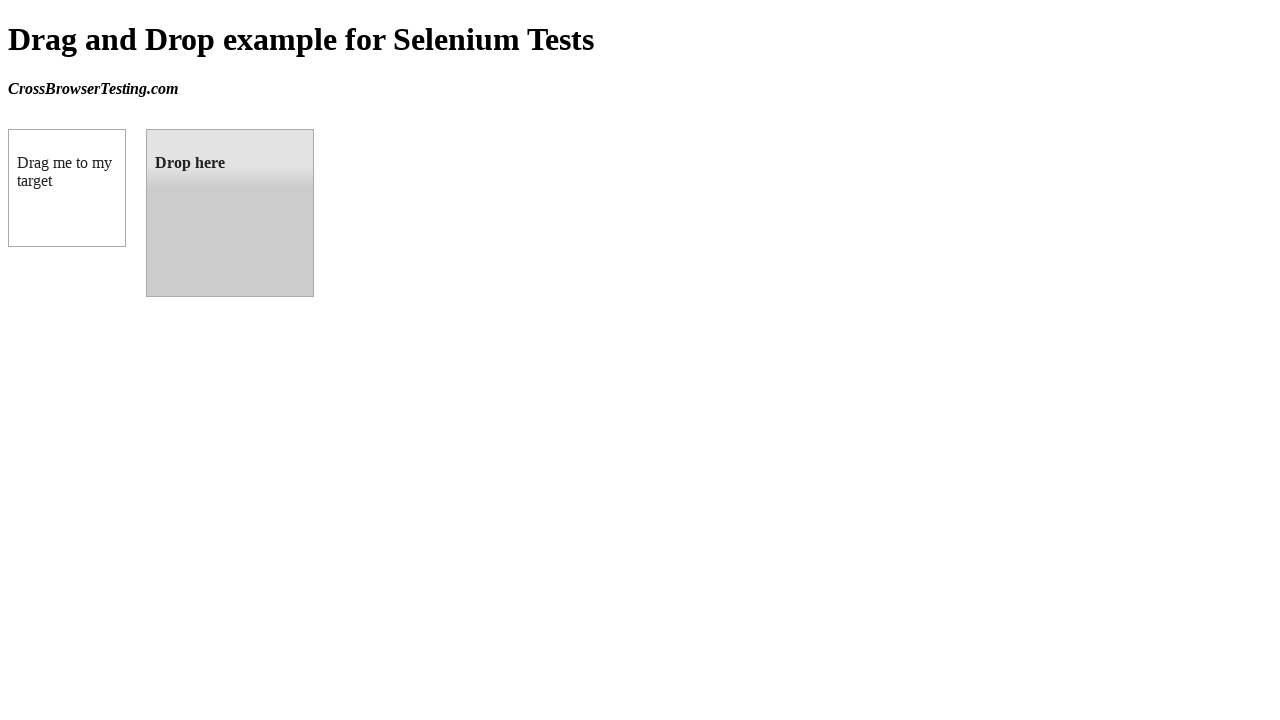

Located droppable target element
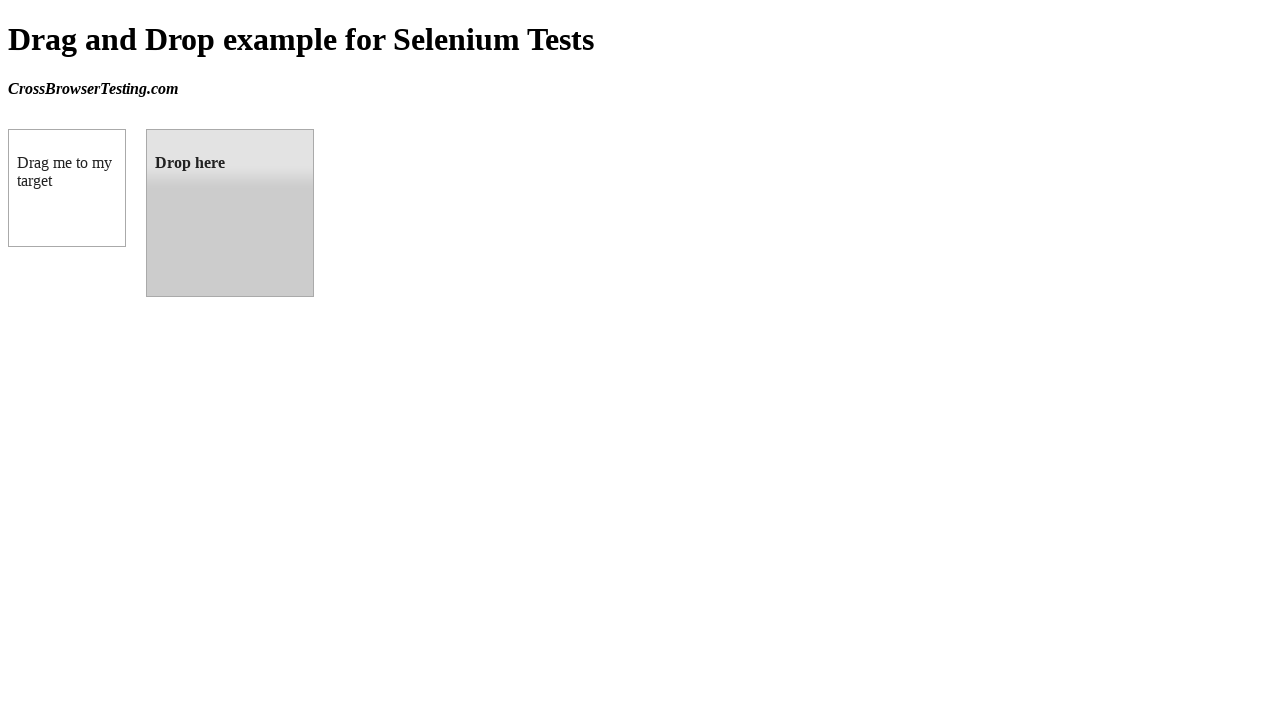

Retrieved target element bounding box coordinates
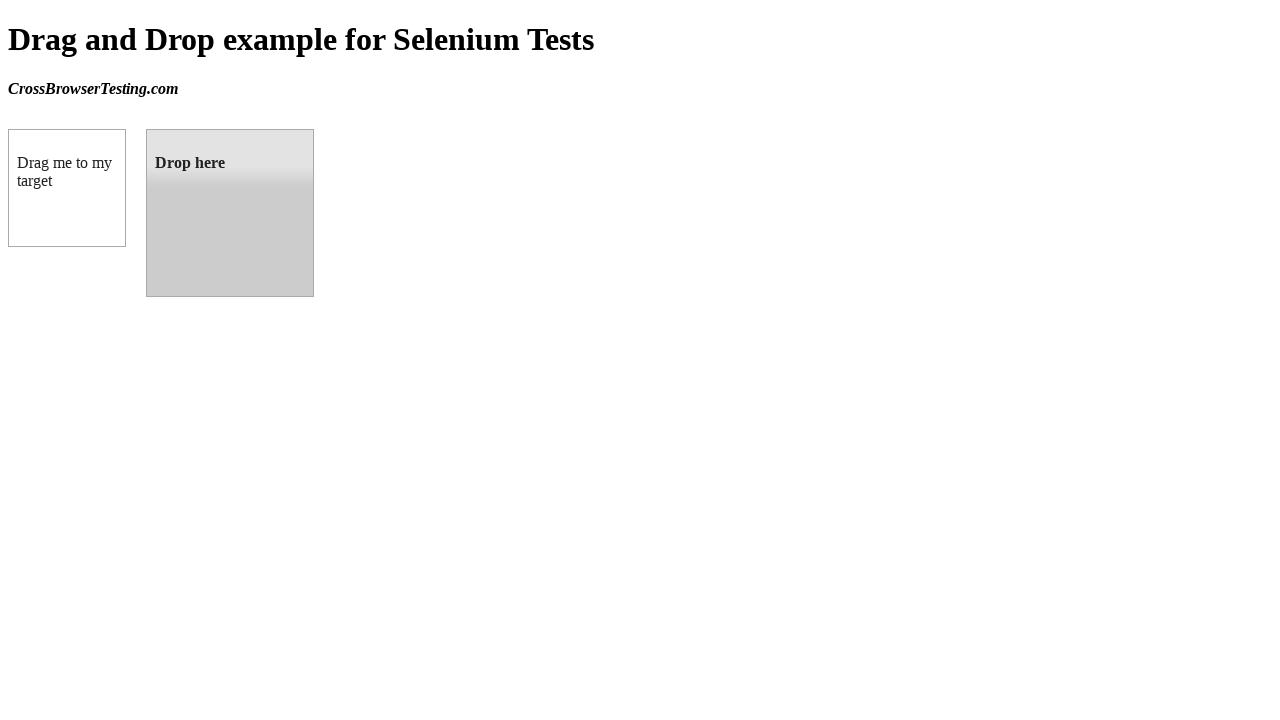

Performed drag and drop action from box A to box B at (230, 213)
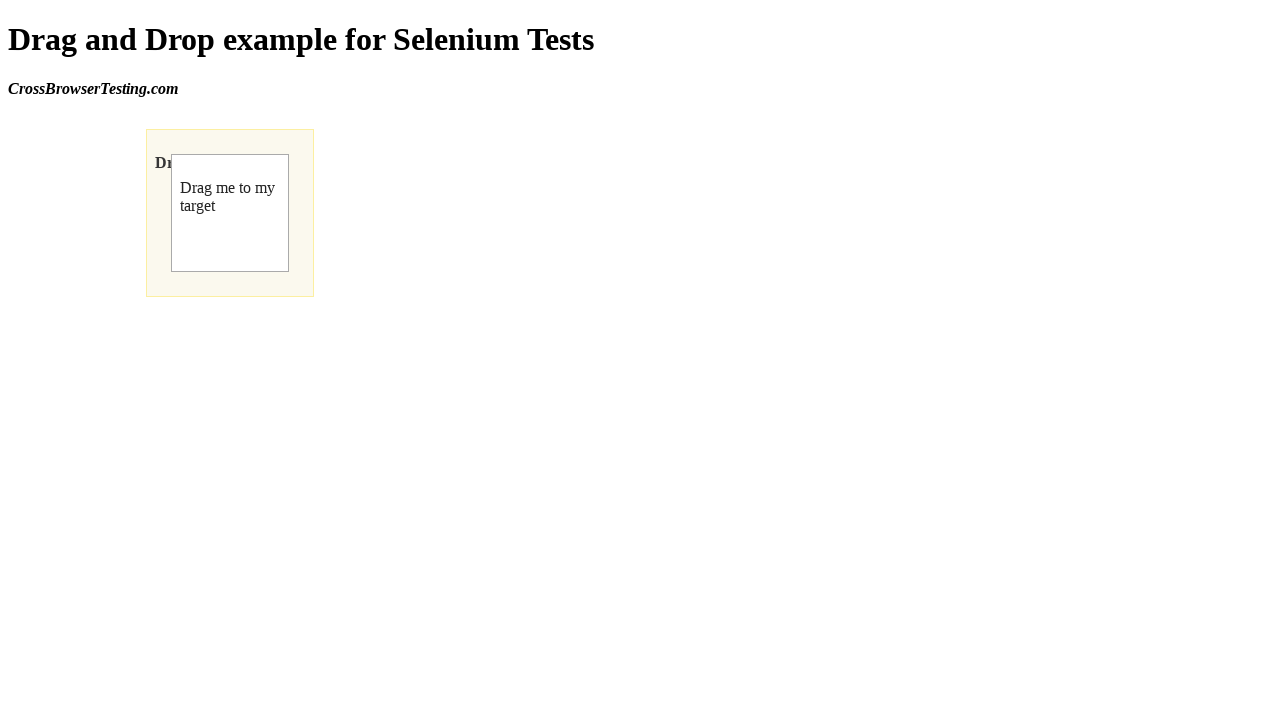

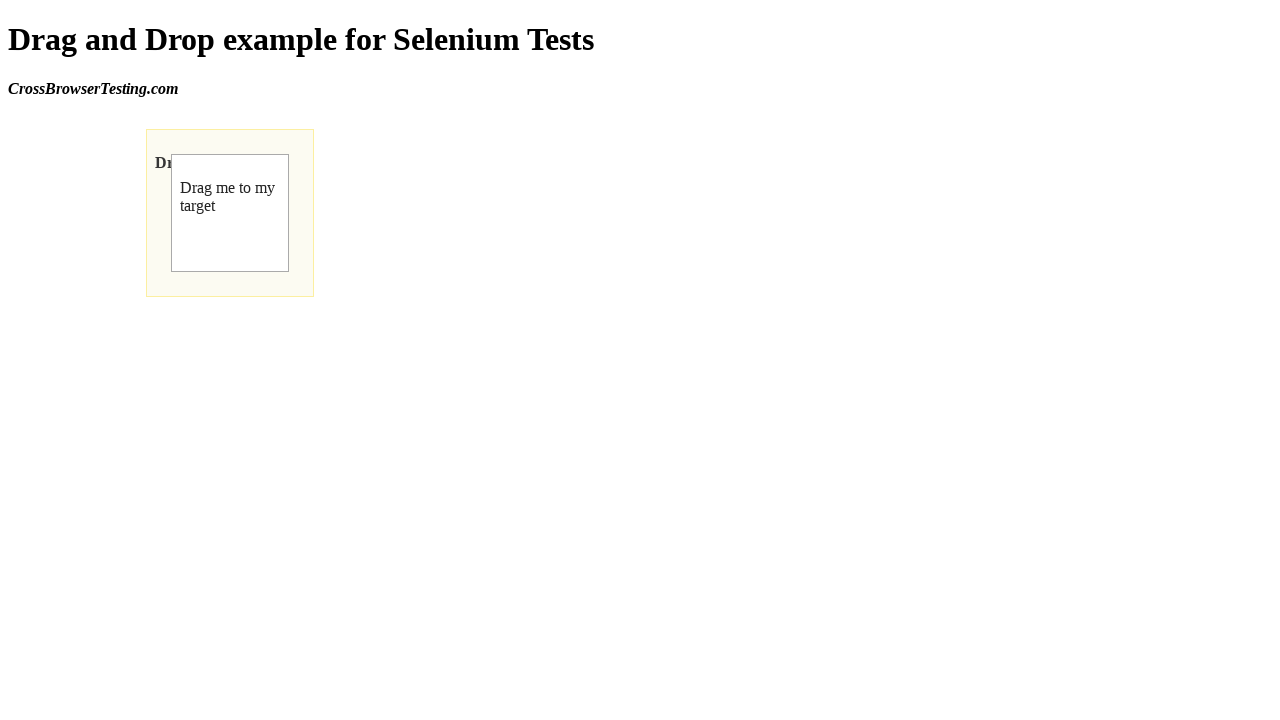